Tests handling of a simple JavaScript confirm alert by clicking a button and dismissing the dialog

Starting URL: https://the-internet.herokuapp.com/javascript_alerts

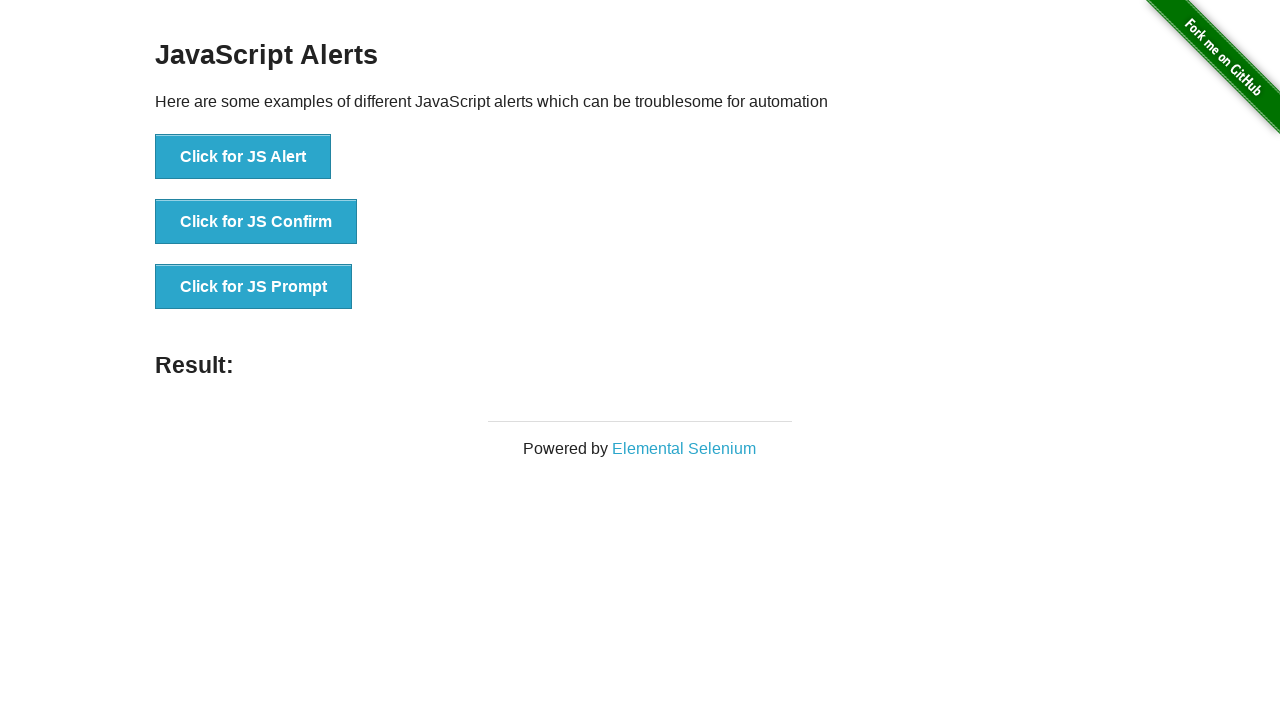

Set up dialog handler to dismiss confirm alerts
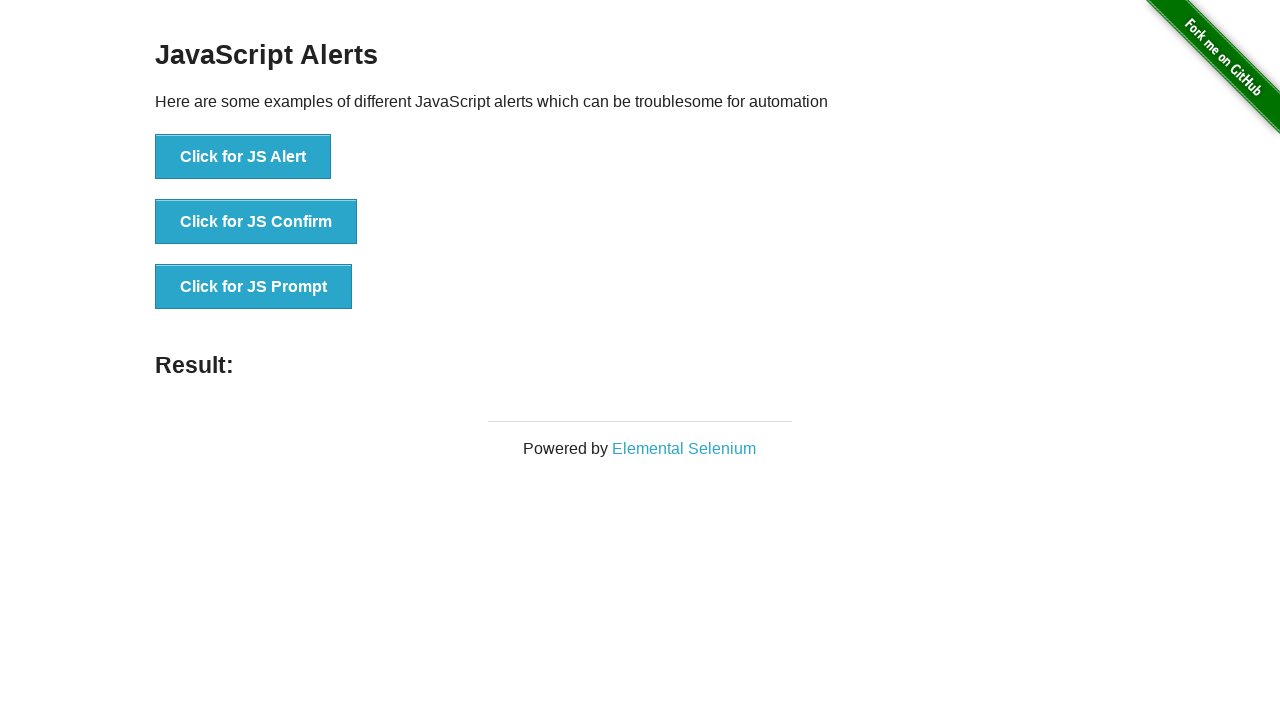

Clicked button to trigger JS Confirm alert at (256, 222) on xpath=//button[text()="Click for JS Confirm"]
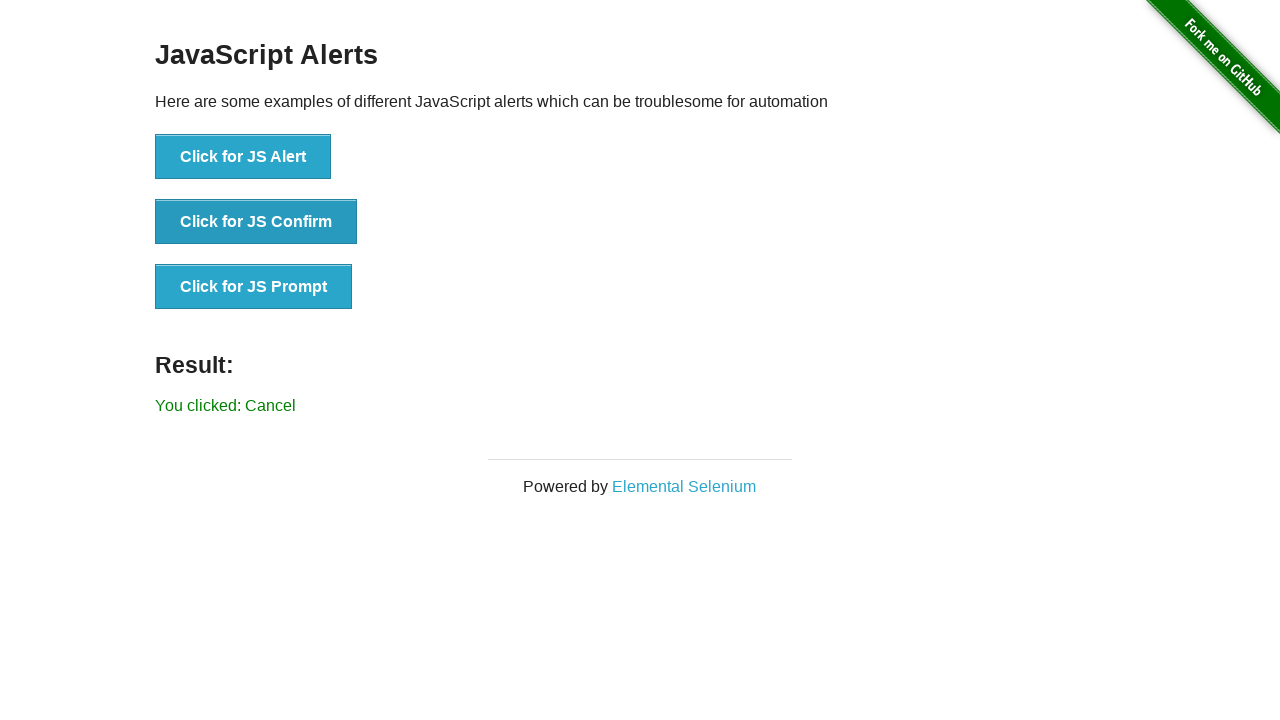

Alert was dismissed and result element loaded
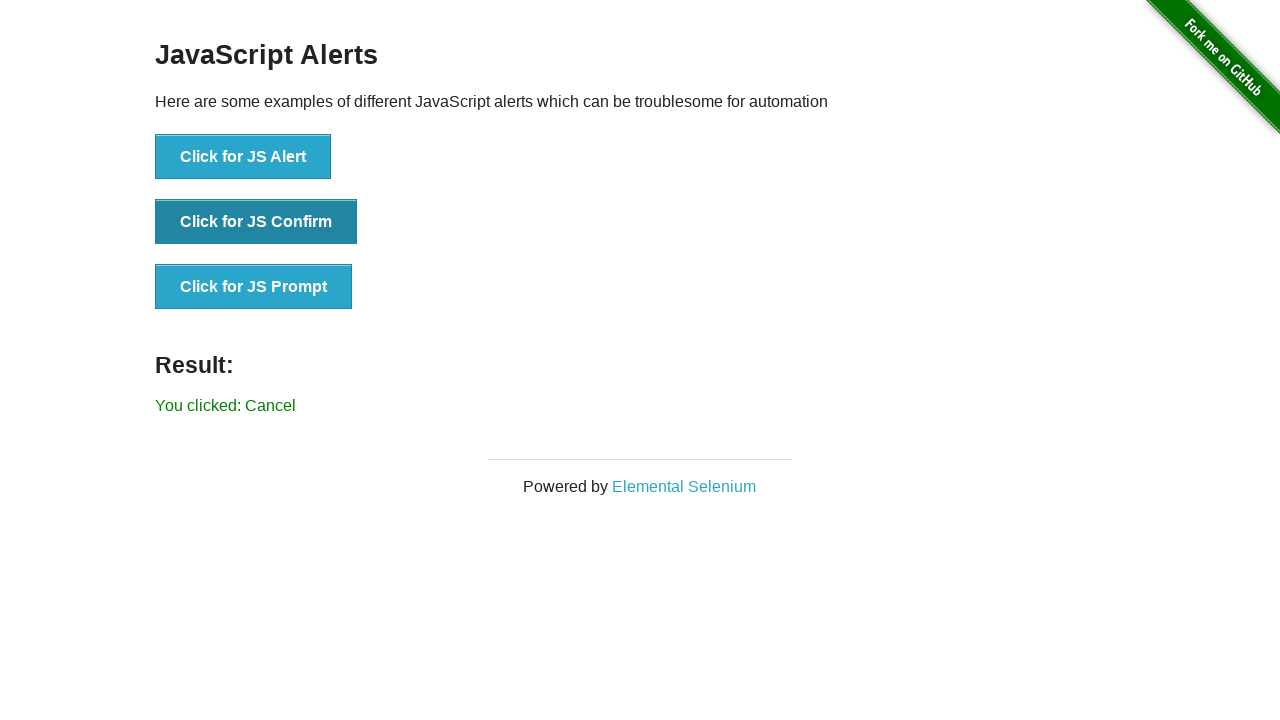

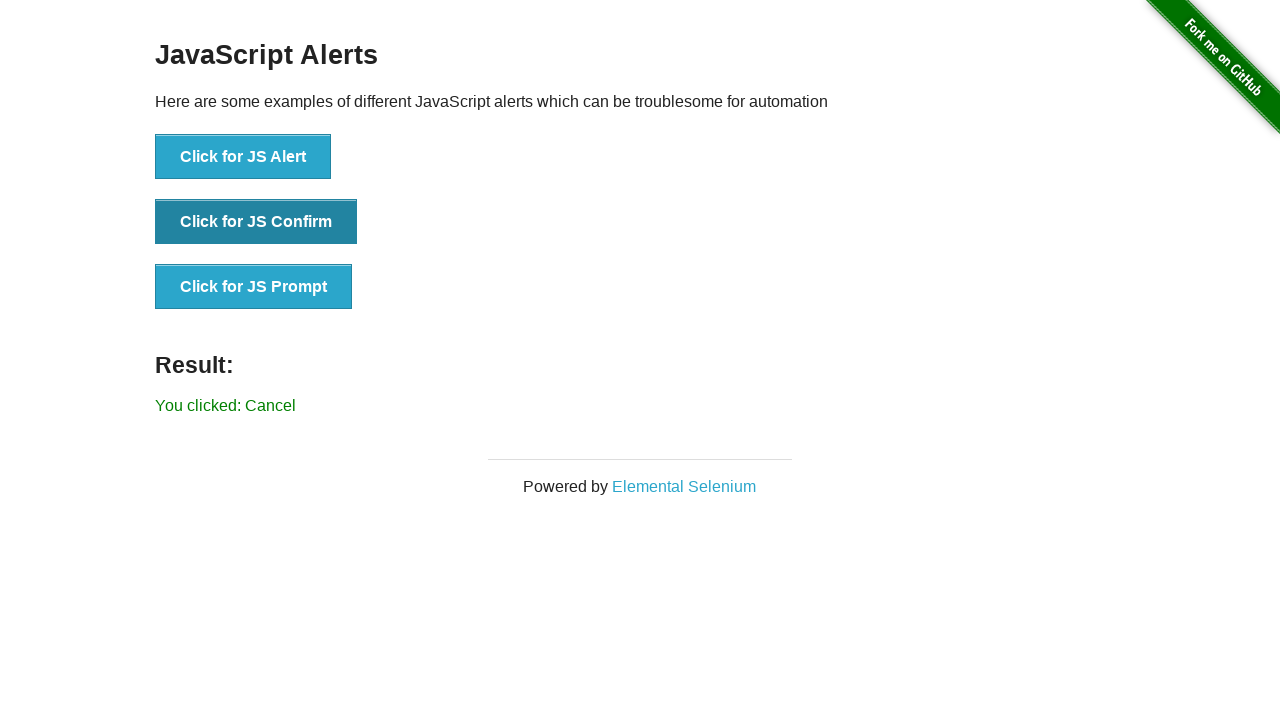